Tests login with invalid credentials and verifies the error message text

Starting URL: https://the-internet.herokuapp.com/

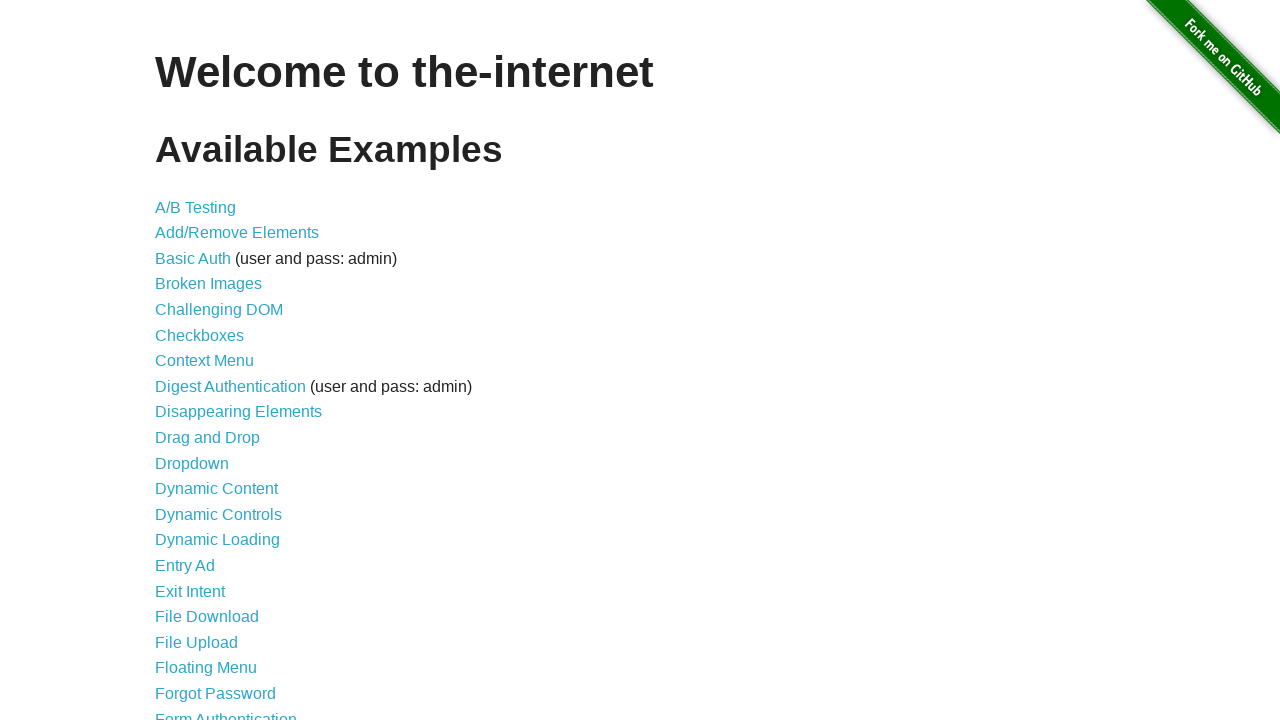

Clicked on Form Authentication link at (226, 712) on xpath=//a[text()="Form Authentication"]
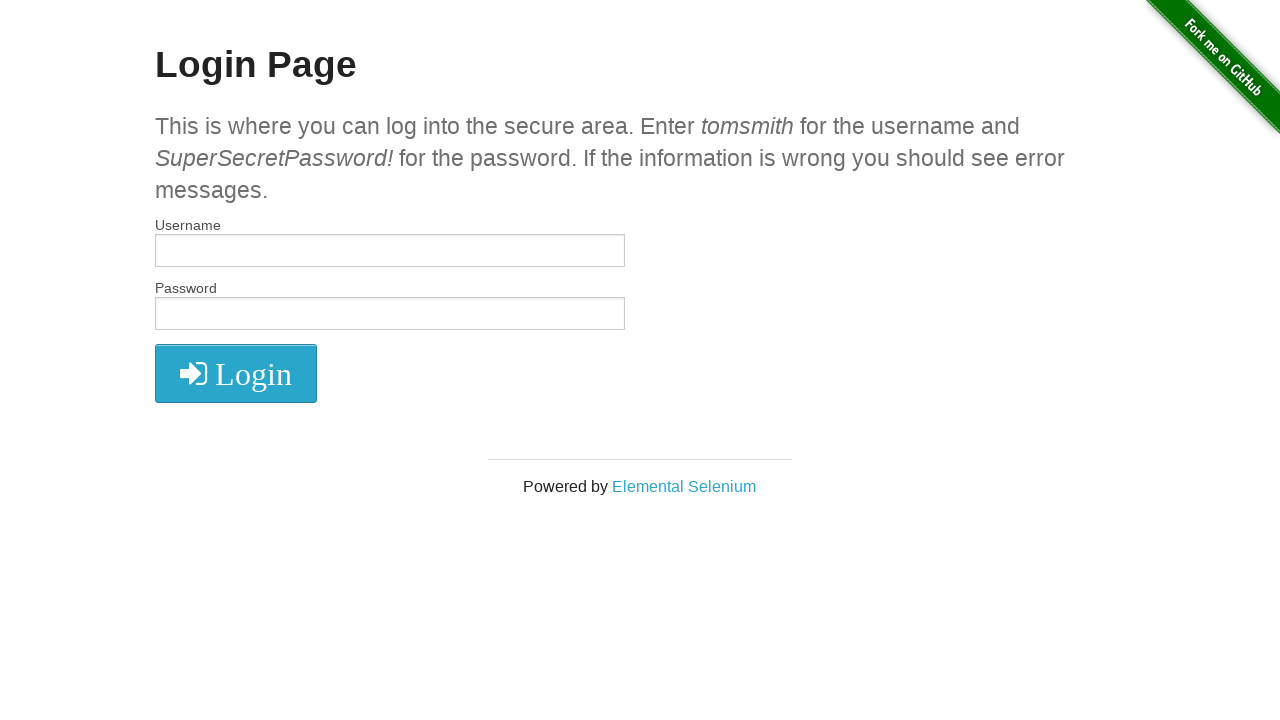

Filled username field with 'Ramona' on #username
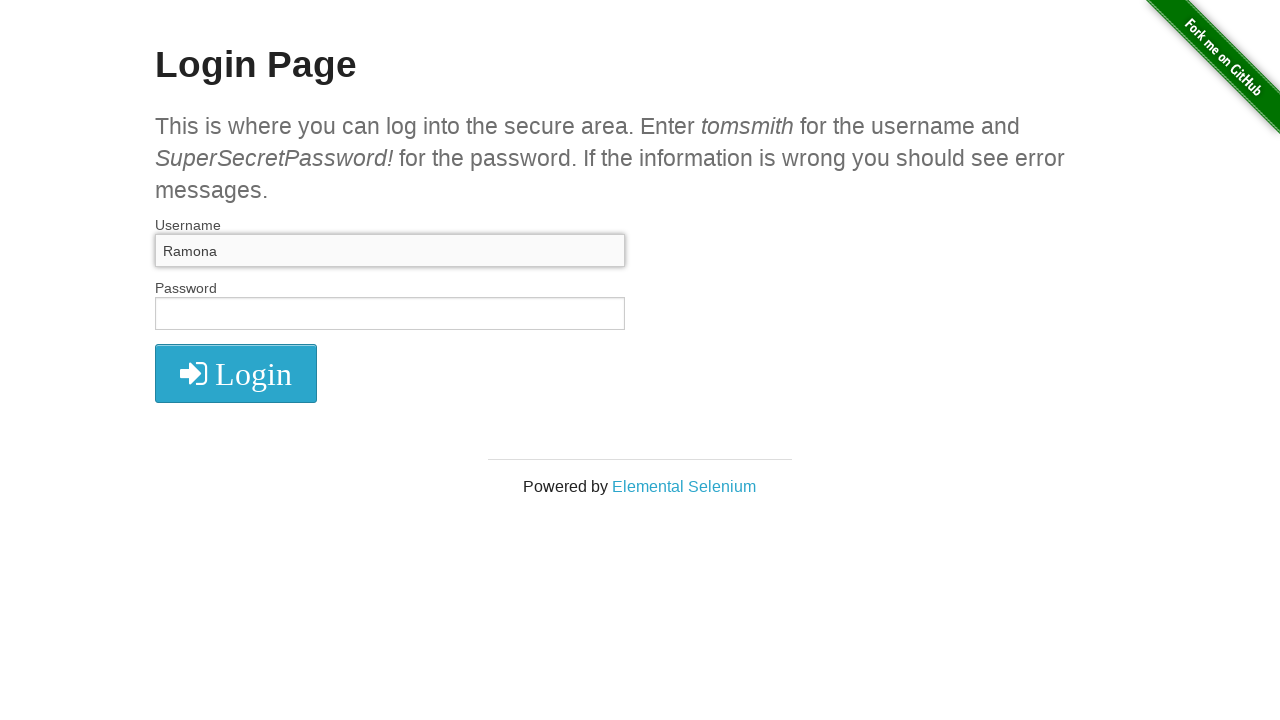

Filled password field with '1234' on #password
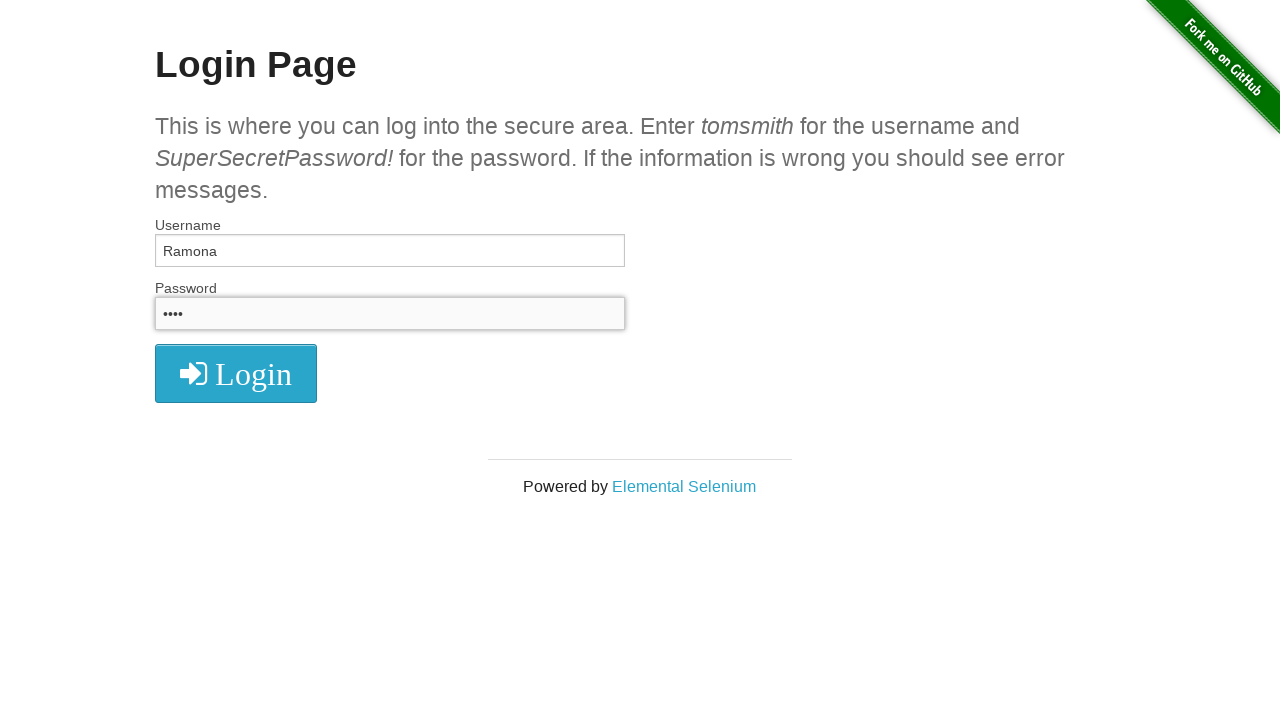

Clicked login button at (236, 374) on xpath=//i[@class='fa fa-2x fa-sign-in']
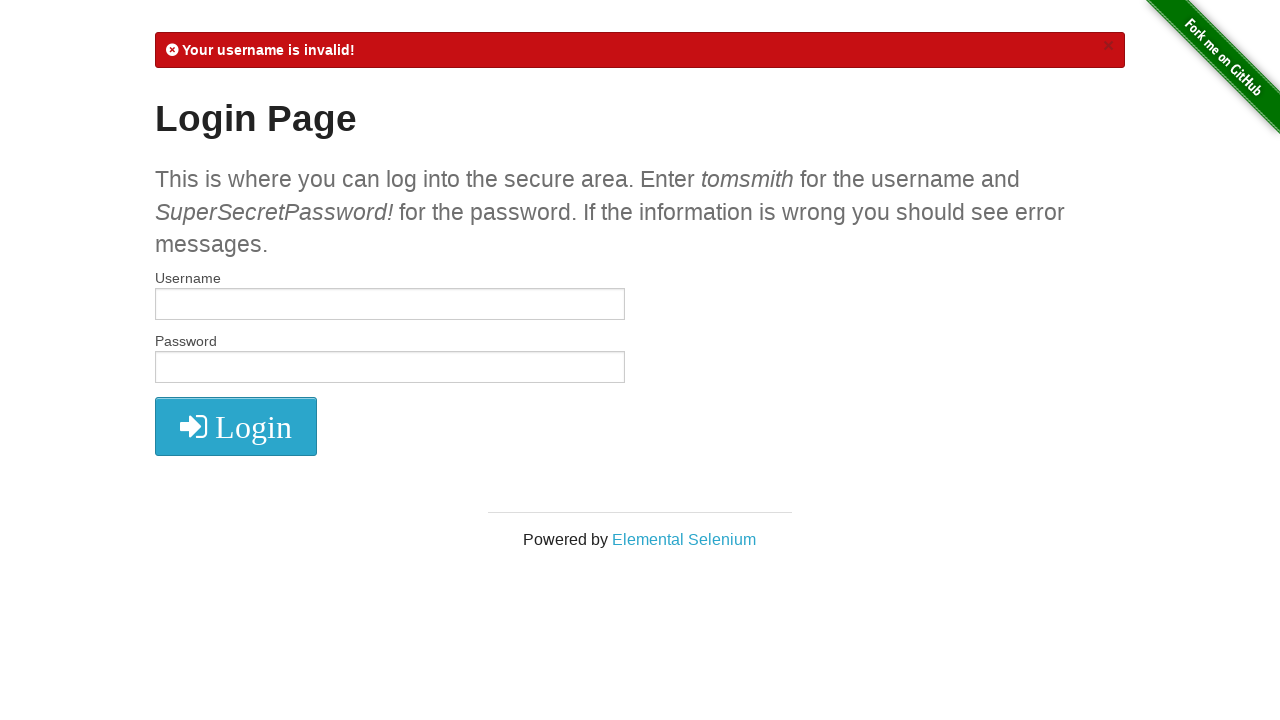

Retrieved error message text from flash element
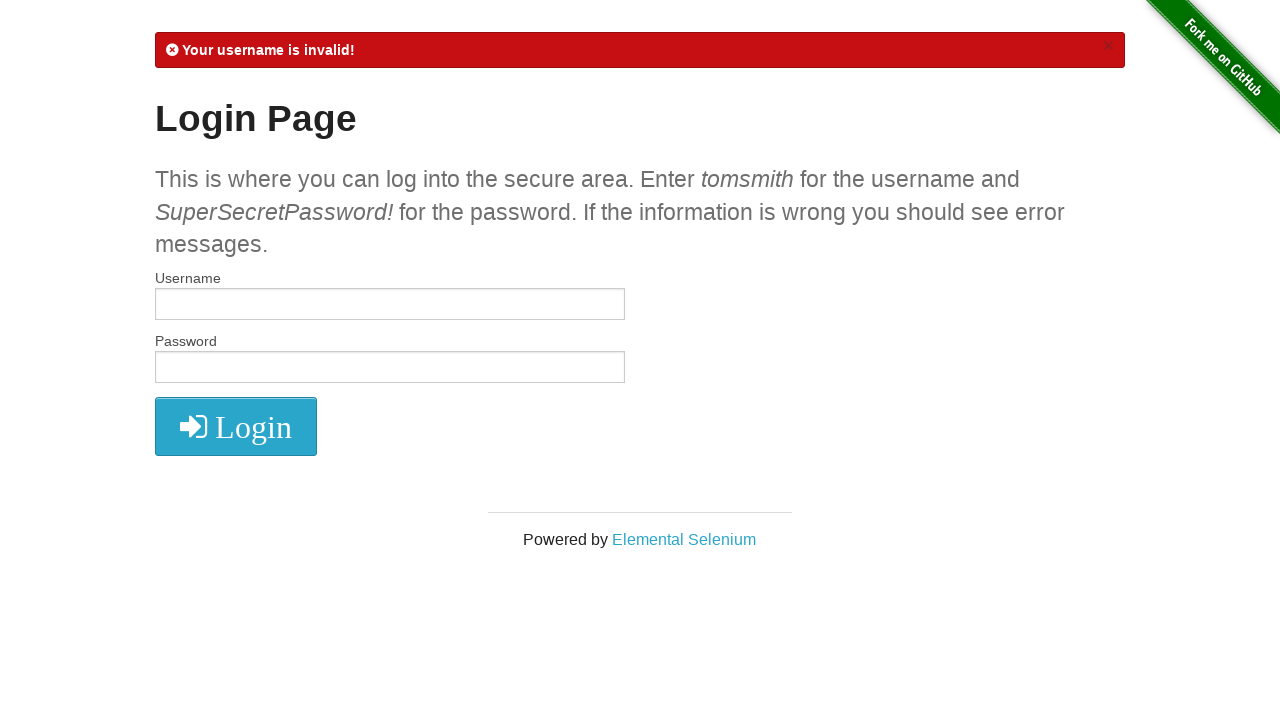

Verified error message contains 'Your username is invalid!'
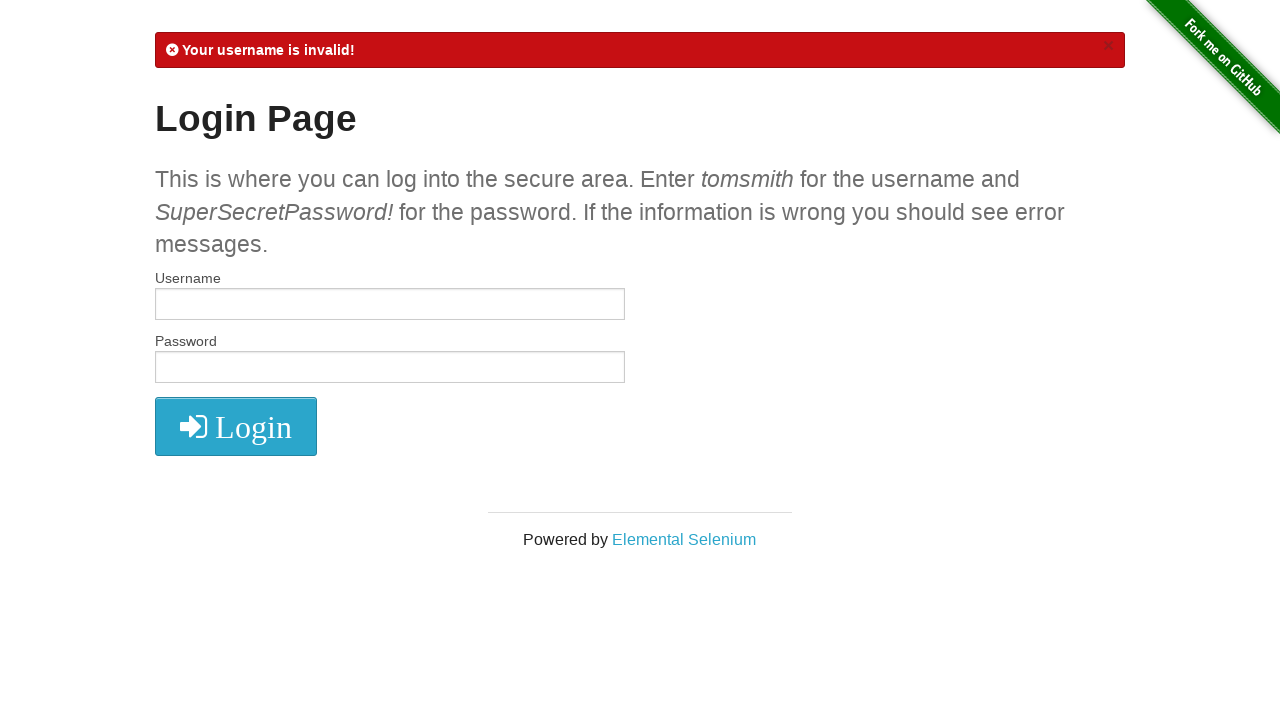

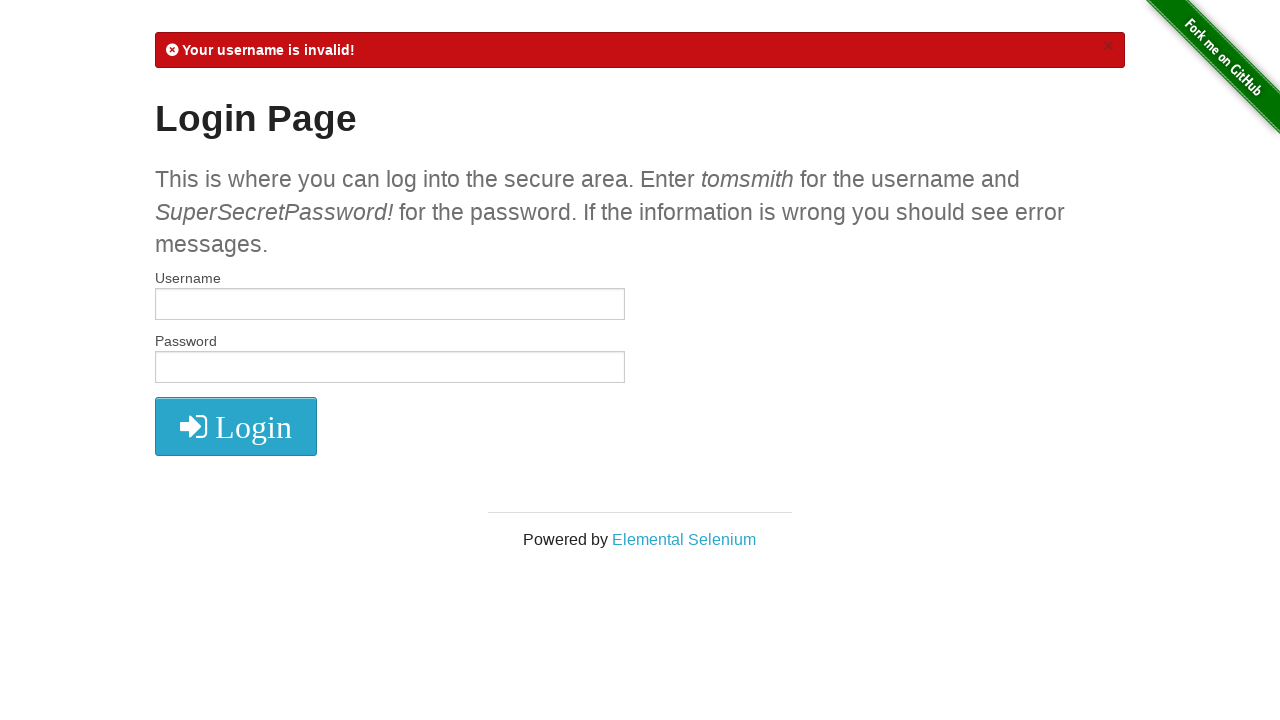